Navigates to Top List menu, then clicks on Top Rated Assembly Languages submenu and verifies the heading

Starting URL: http://www.99-bottles-of-beer.net/

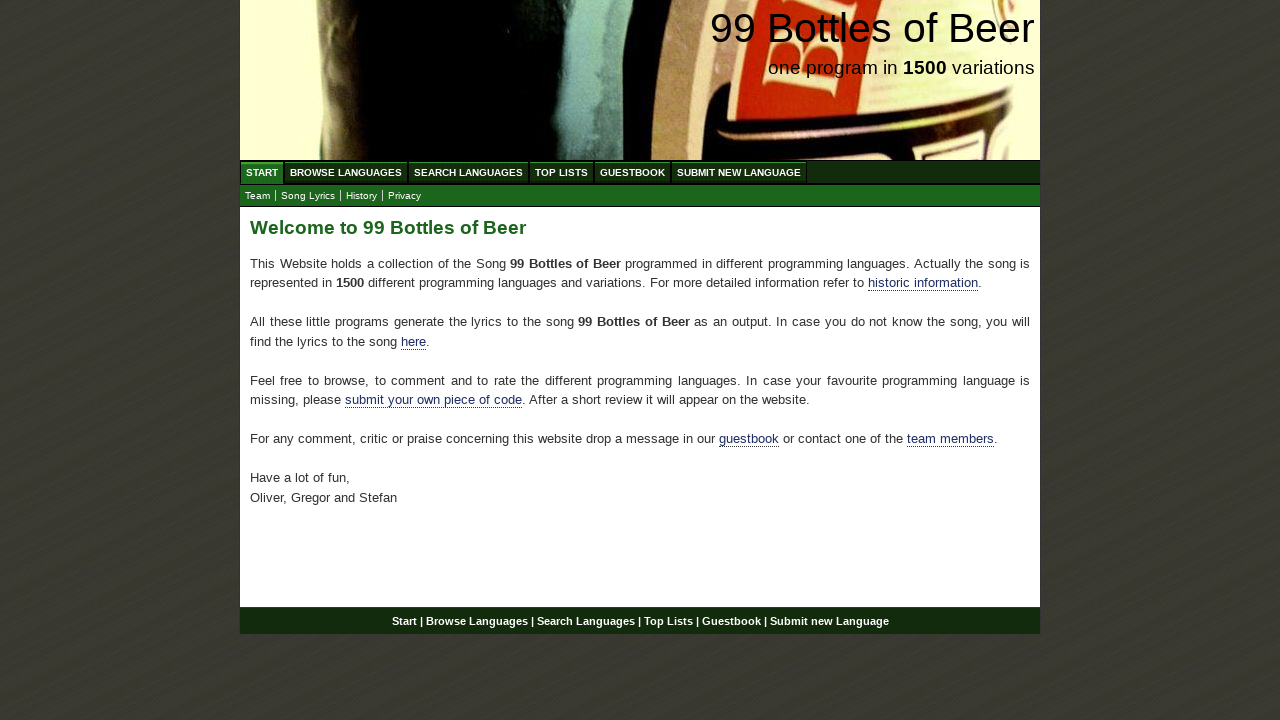

Clicked on Top List menu at (562, 172) on text=Top List
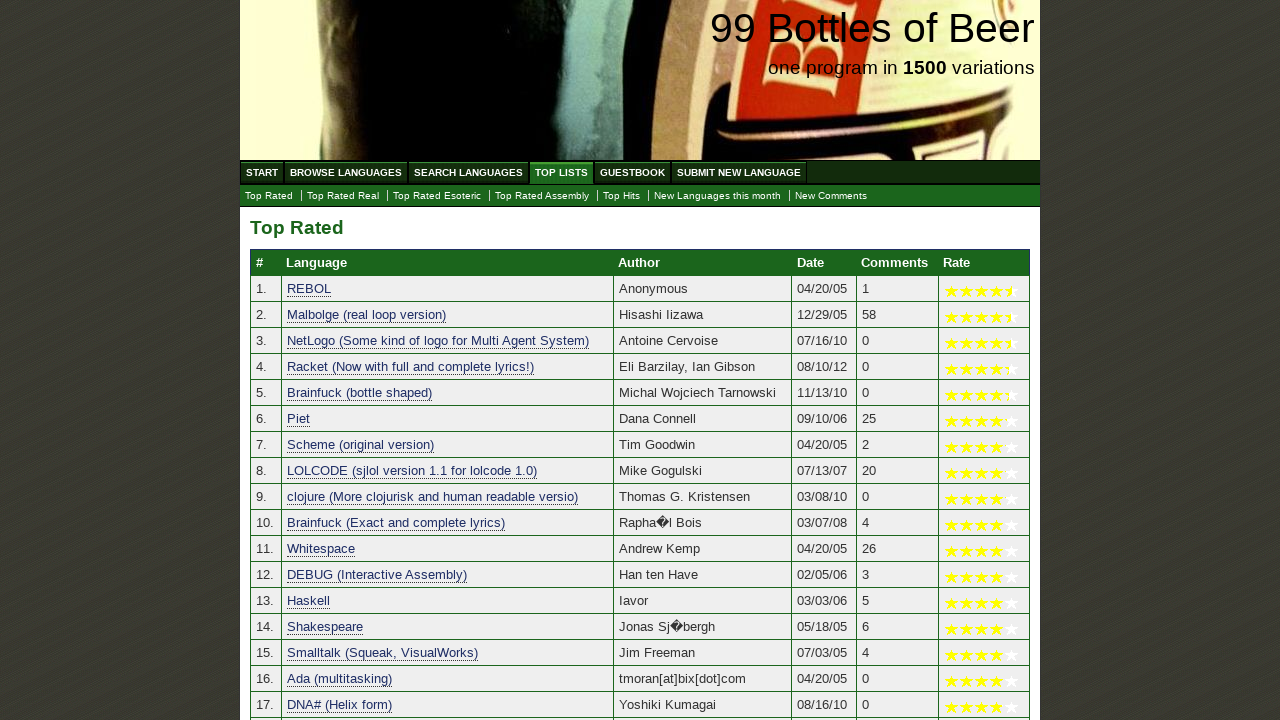

Clicked on Top Rated Assembly Languages submenu at (542, 196) on text=Top Rated Assembly
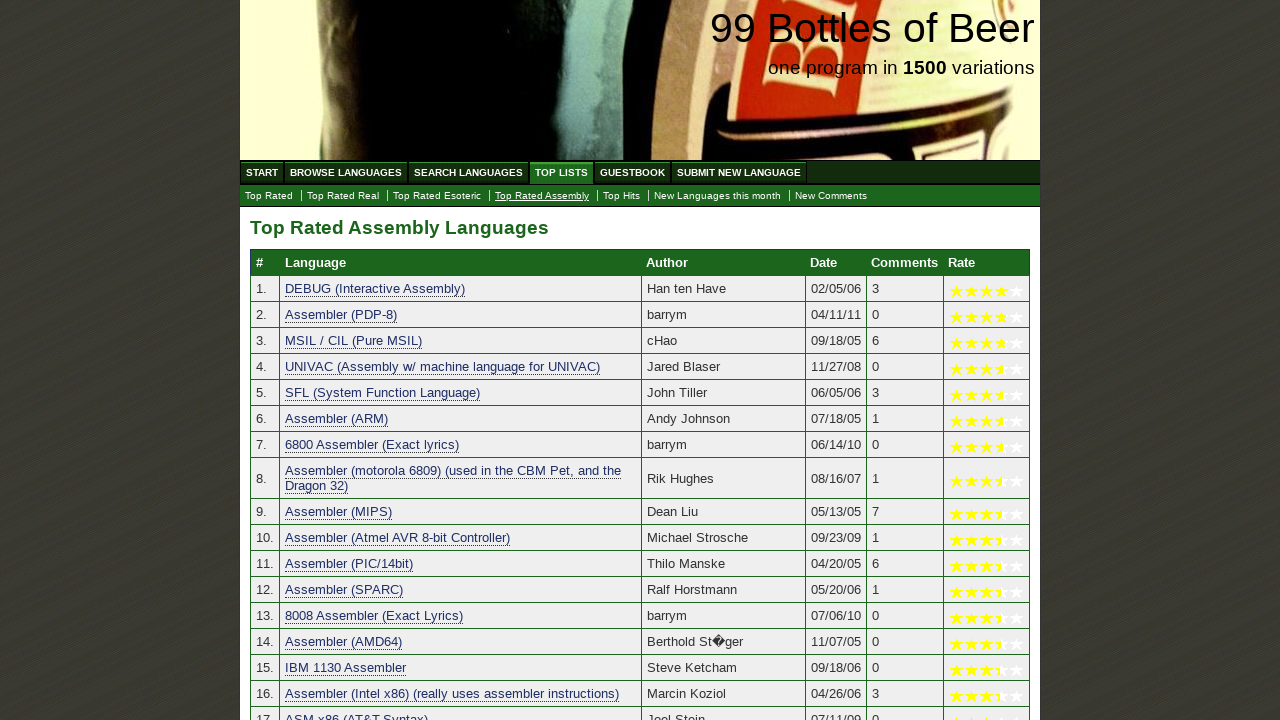

Waited for heading to load
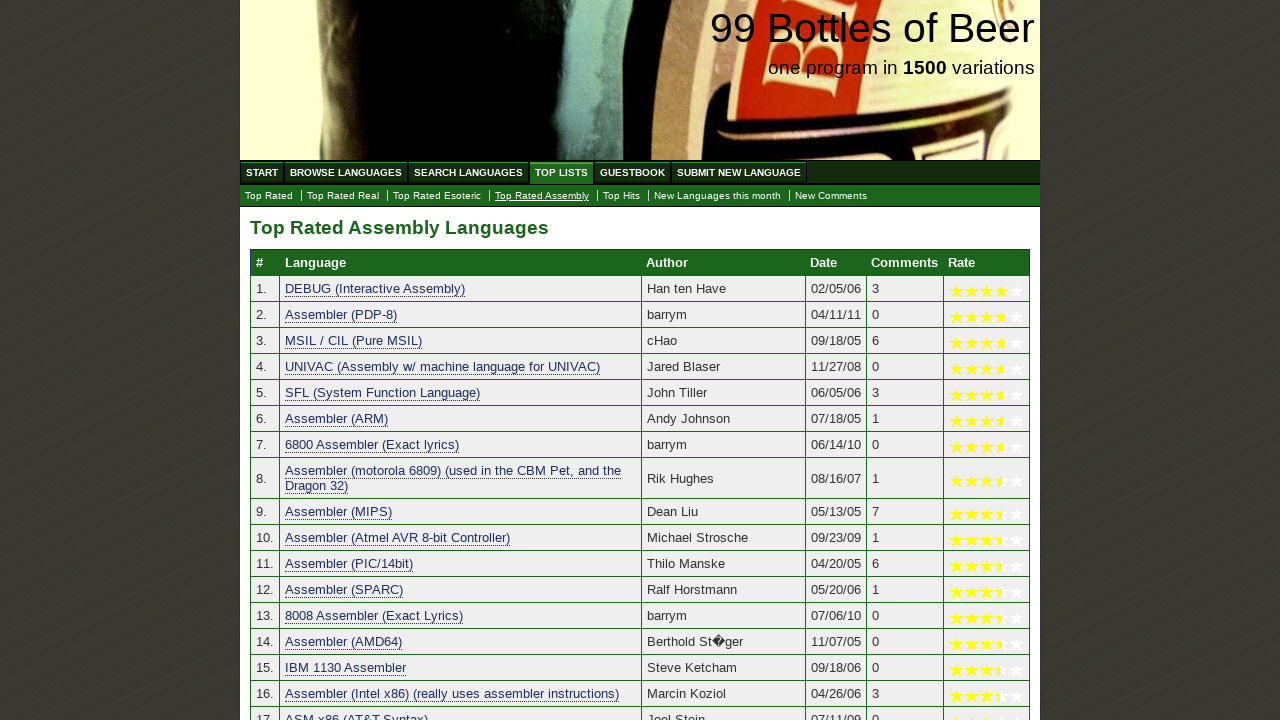

Located heading element
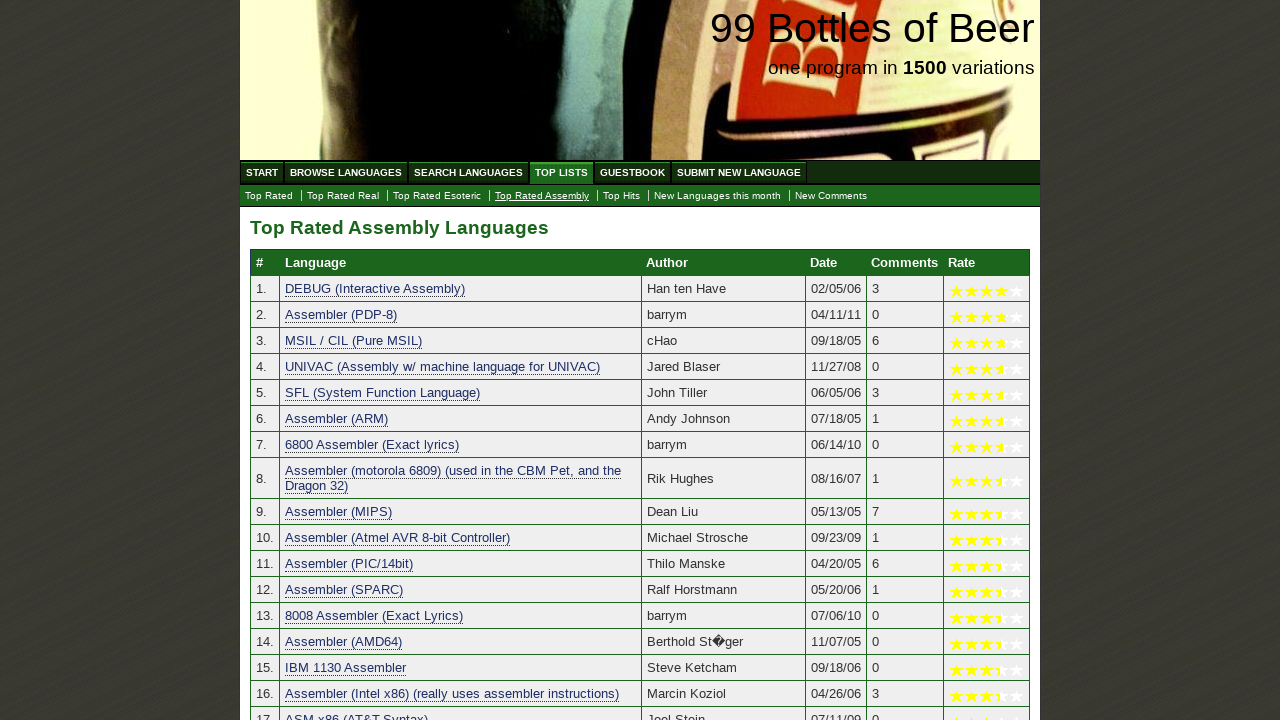

Verified heading text is 'Top Rated Assembly Languages'
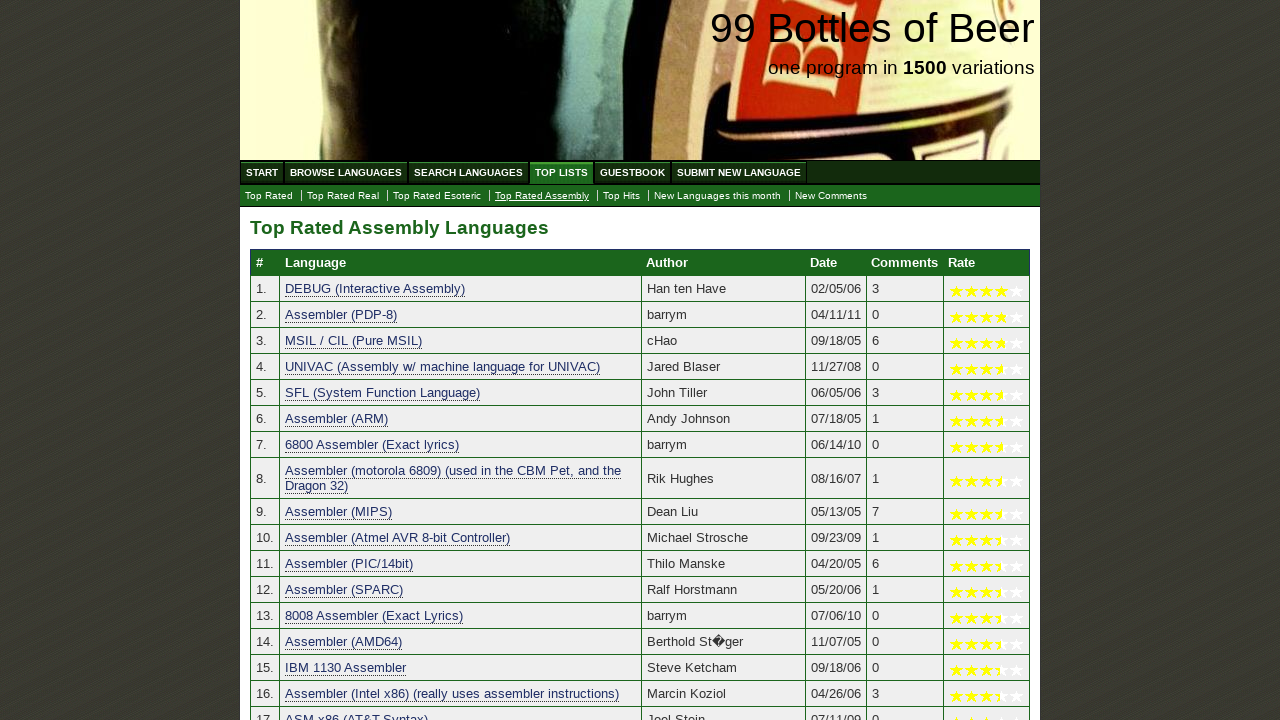

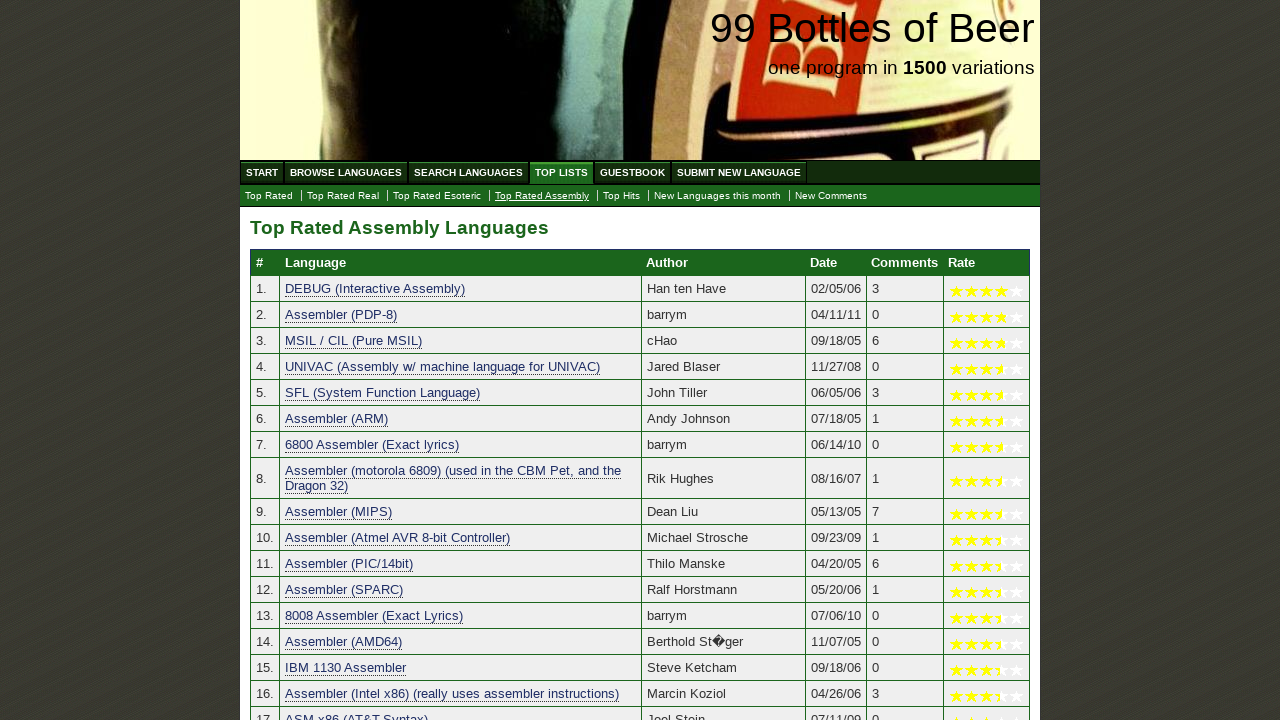